Solves a mathematical puzzle by extracting a value from an element attribute, calculating its result, and submitting the answer along with checkbox and radio button selections

Starting URL: http://suninjuly.github.io/get_attribute.html

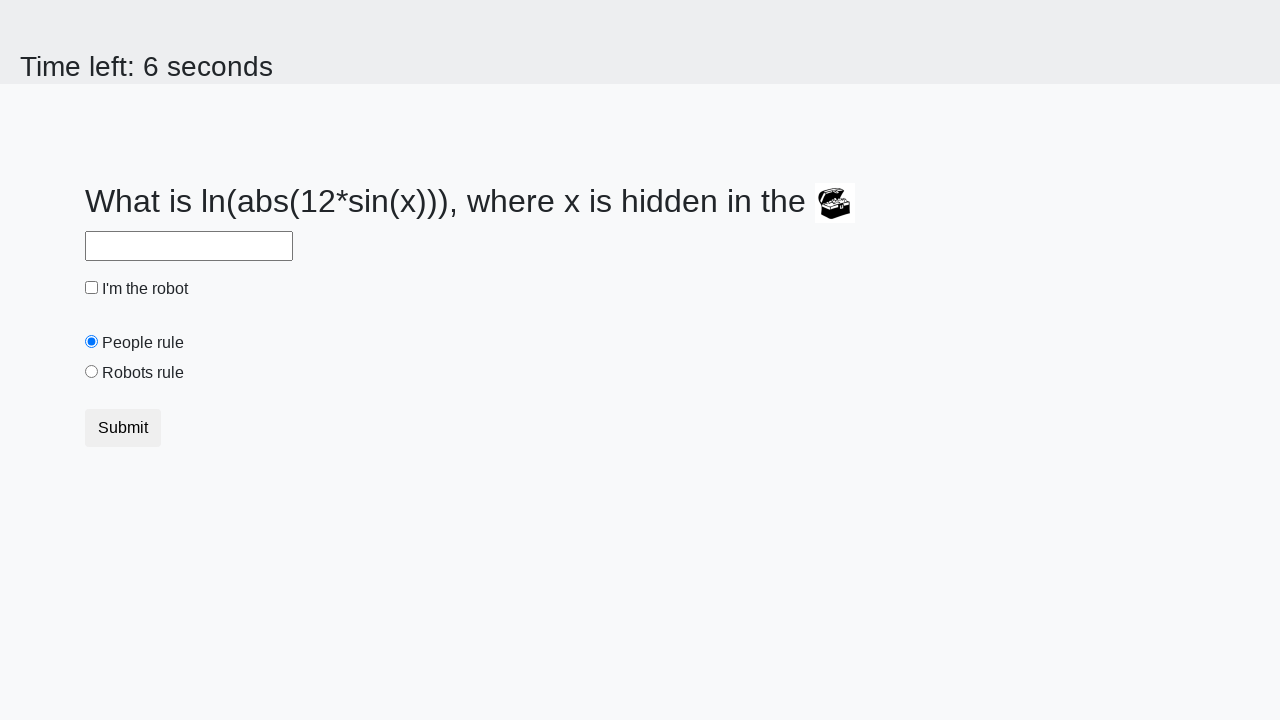

Located the treasure element
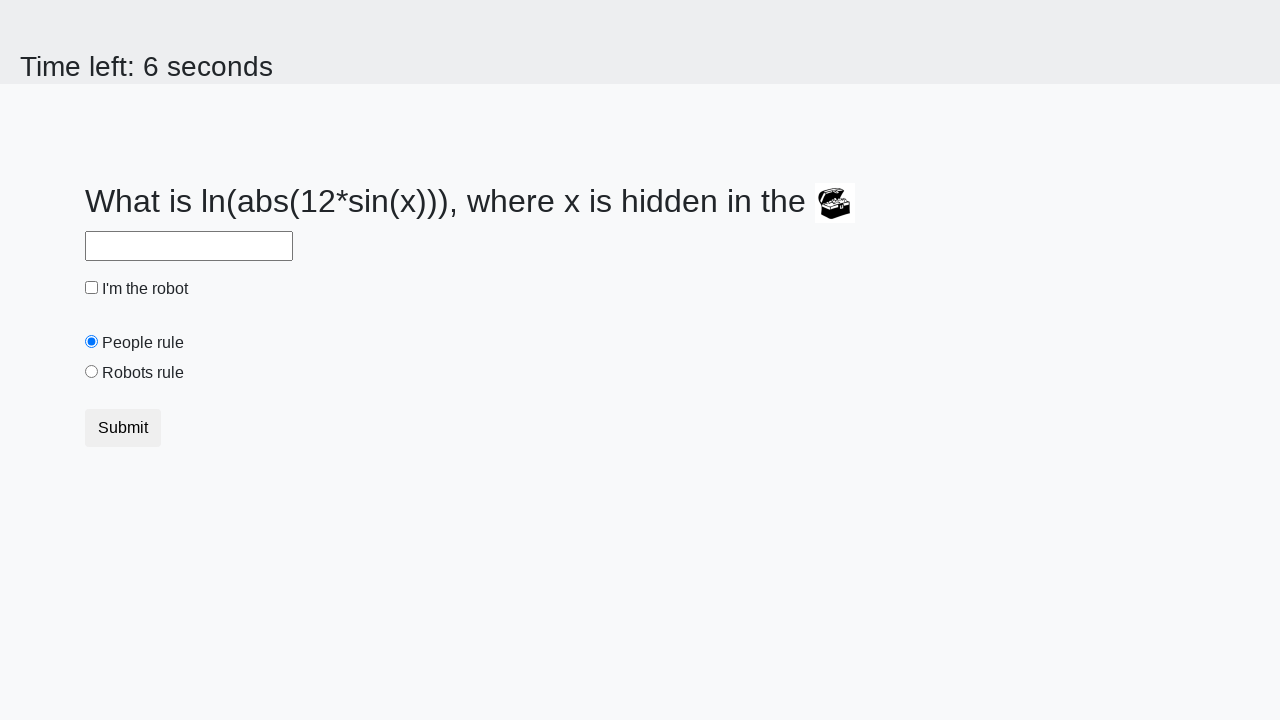

Extracted valuex attribute from treasure element
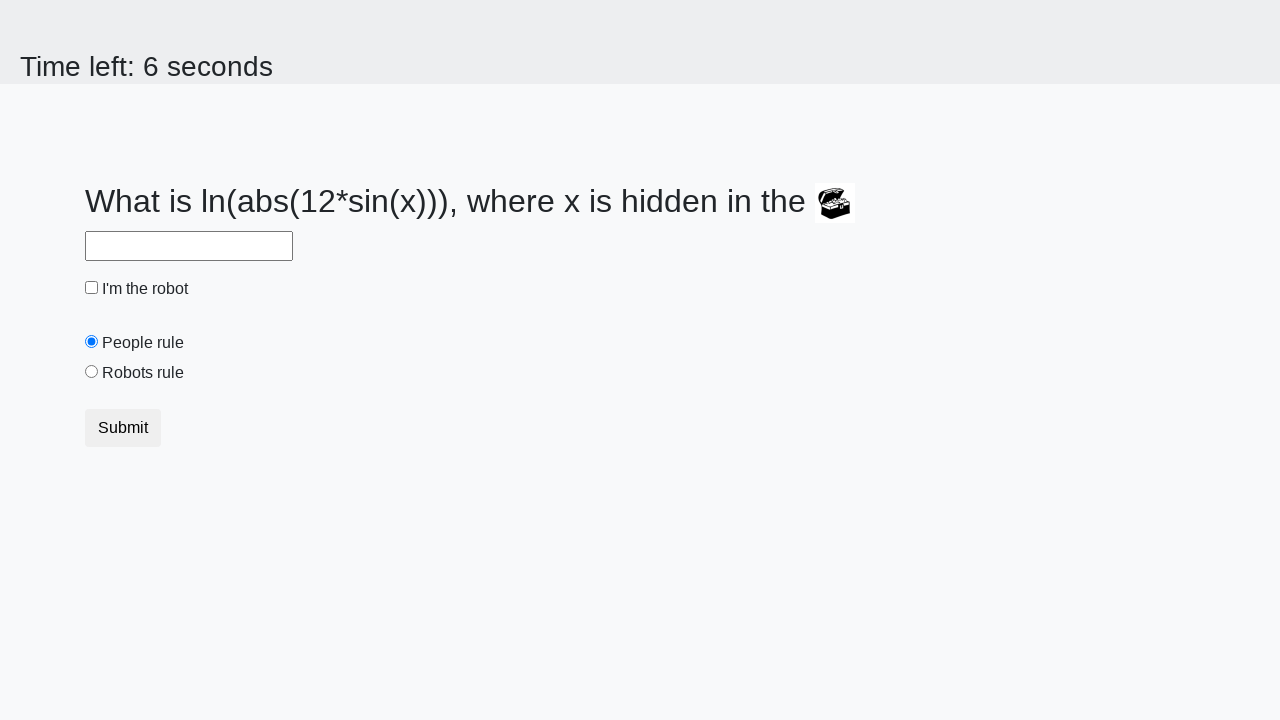

Calculated mathematical result using extracted value
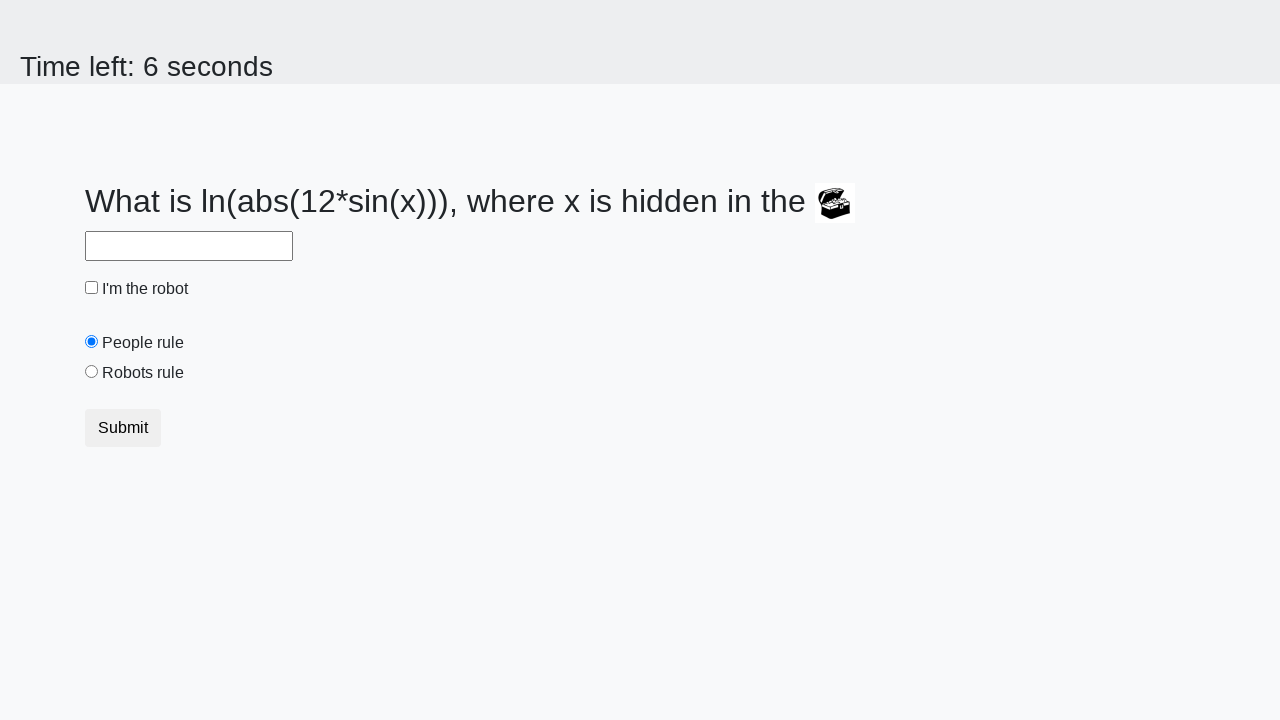

Filled answer field with calculated result on #answer
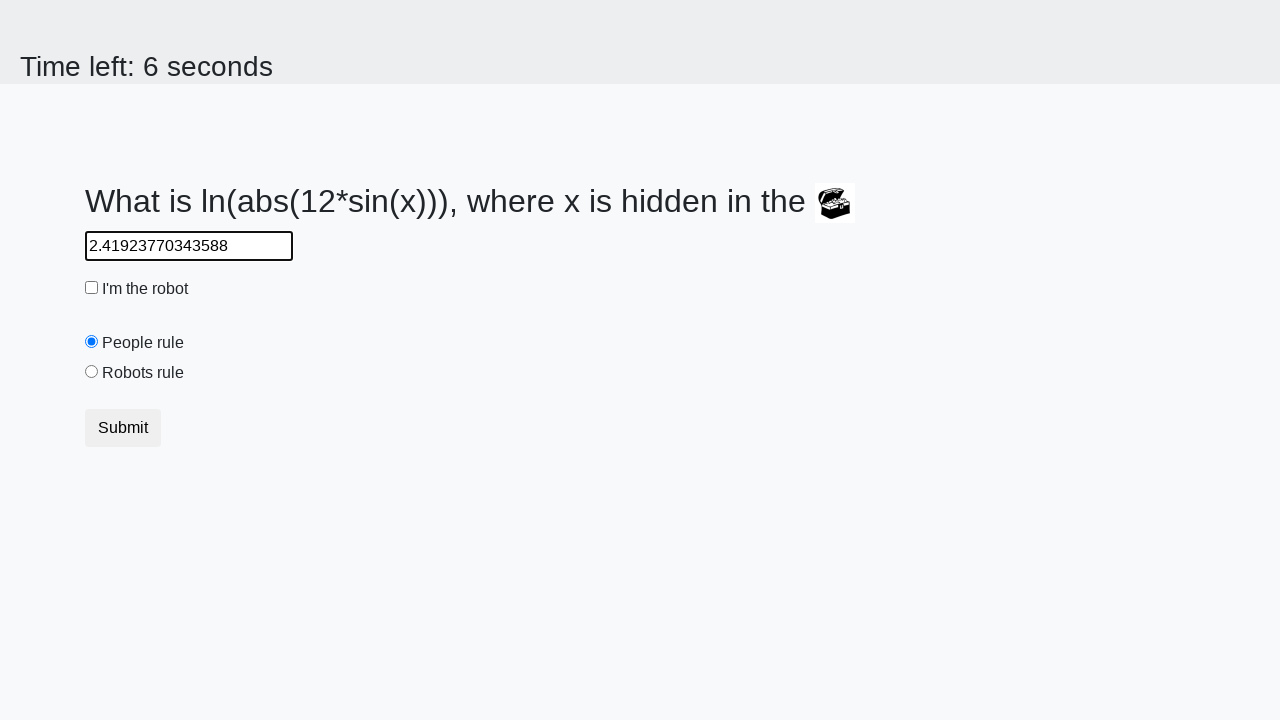

Clicked robot checkbox at (92, 288) on #robotCheckbox
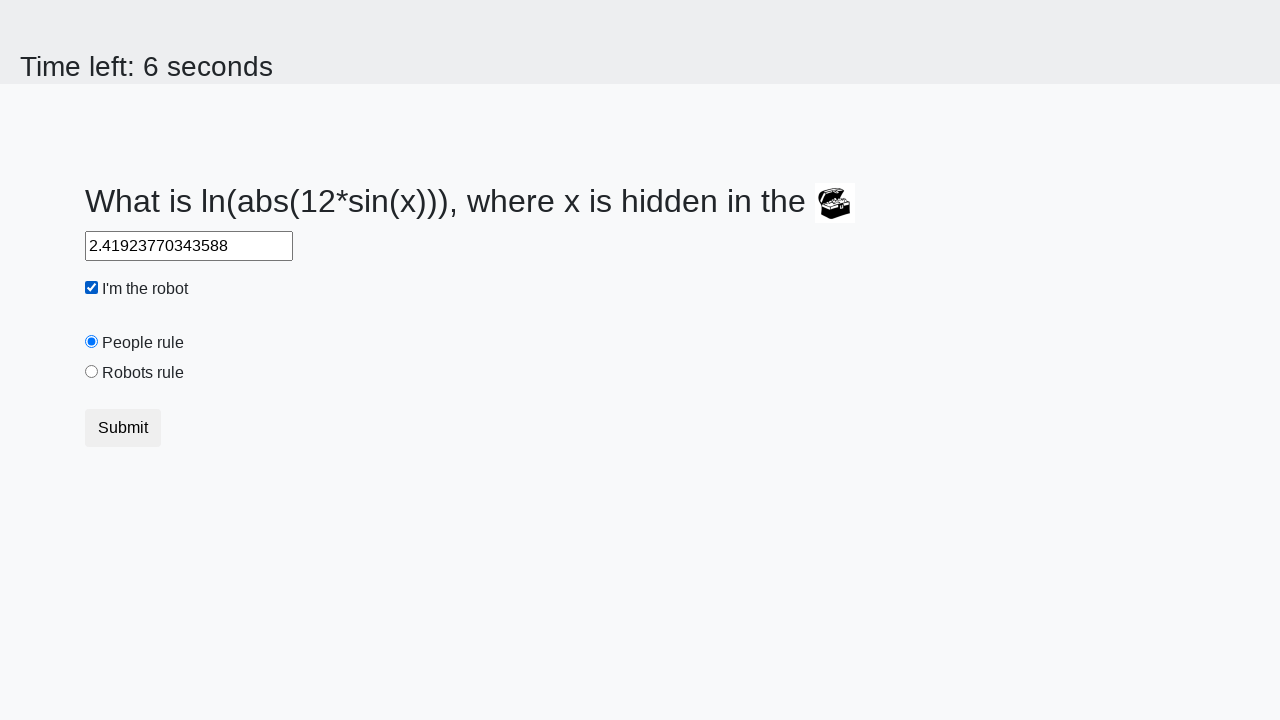

Clicked robot radio button at (92, 372) on #robotsRule
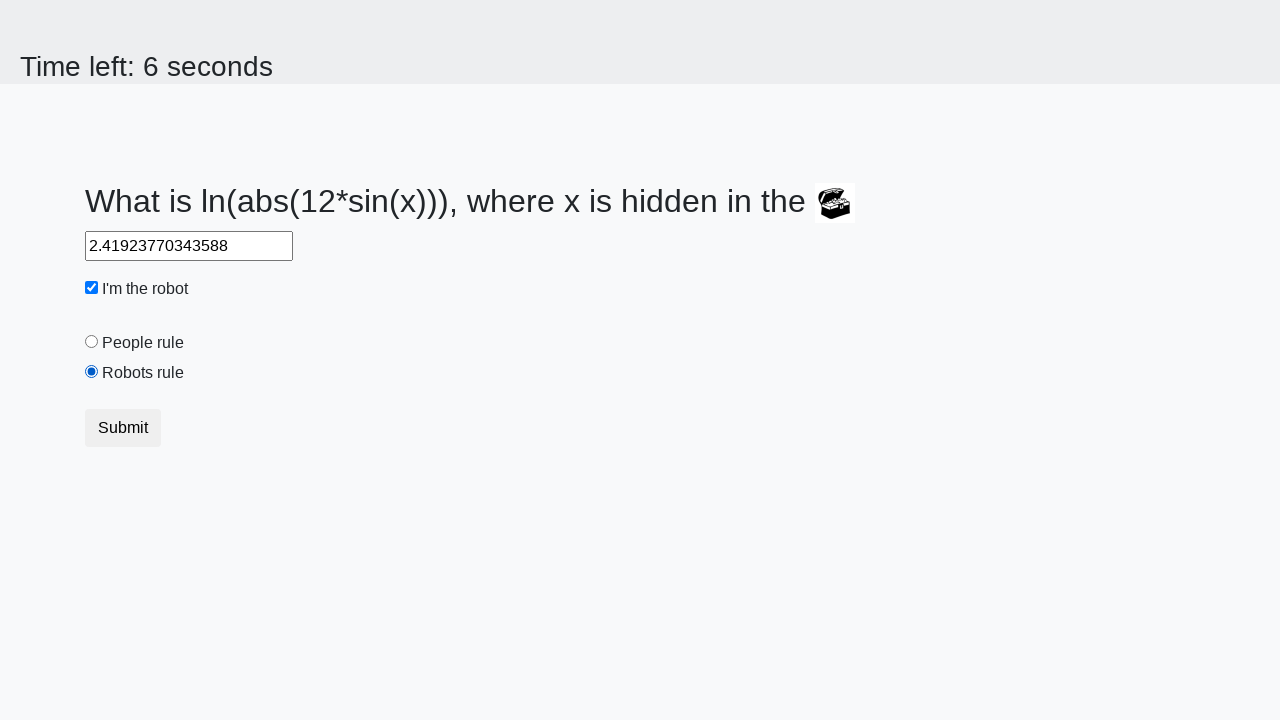

Clicked submit button to submit the form at (123, 428) on .btn-default
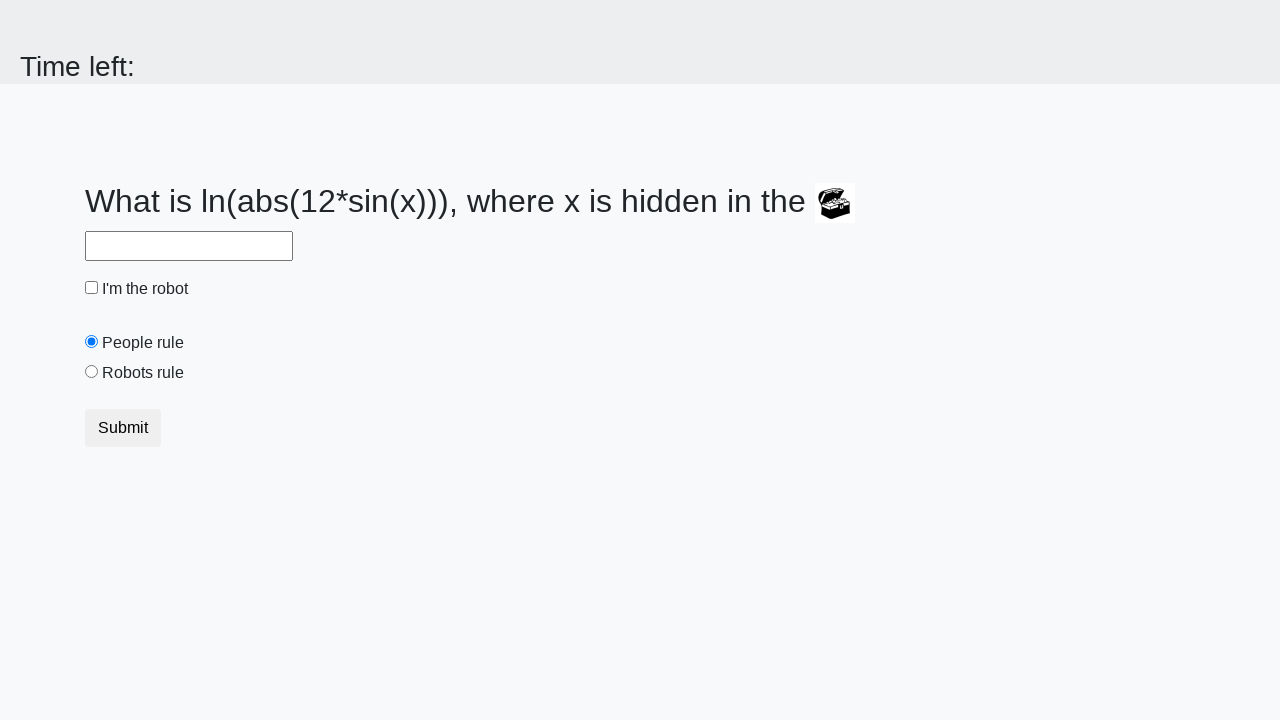

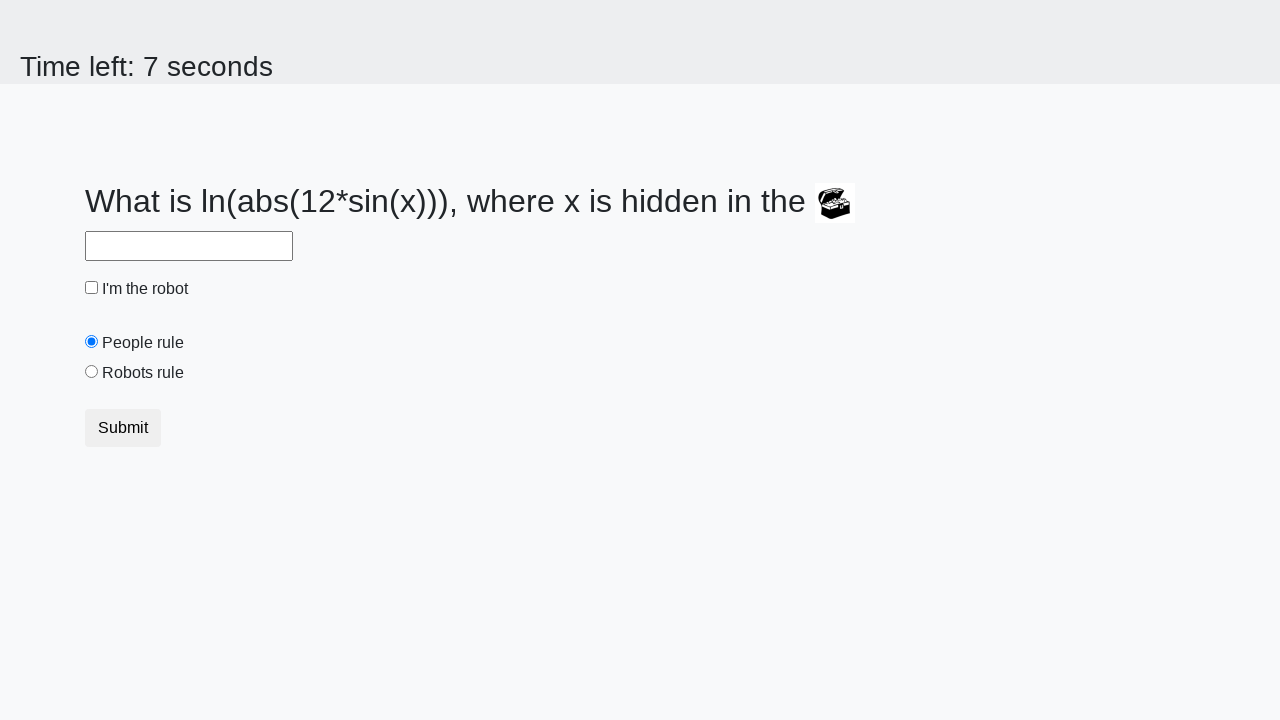